Tests that attempting to add a contact with a duplicate phone number shows an appropriate error message.

Starting URL: https://master--agenda-publica.netlify.app/

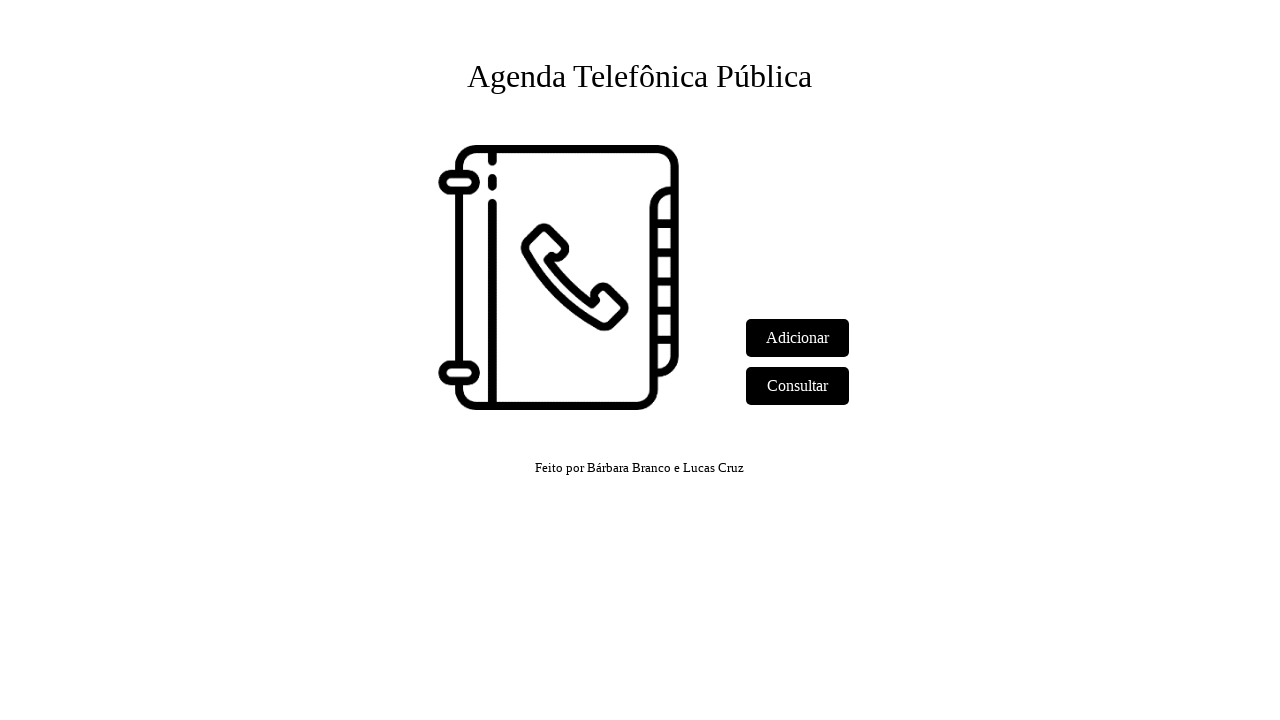

Set up dialog handler to accept alerts
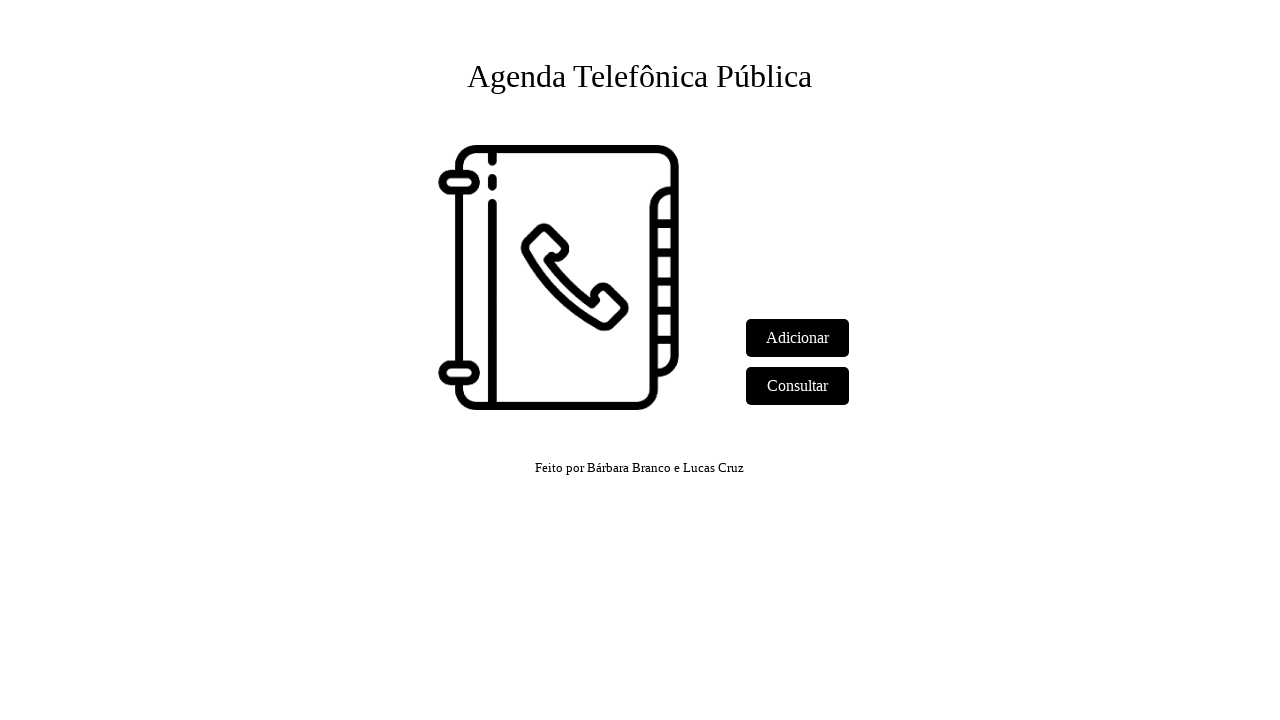

Clicked 'Adicionar' link to navigate to add contact page at (798, 338) on text=Adicionar
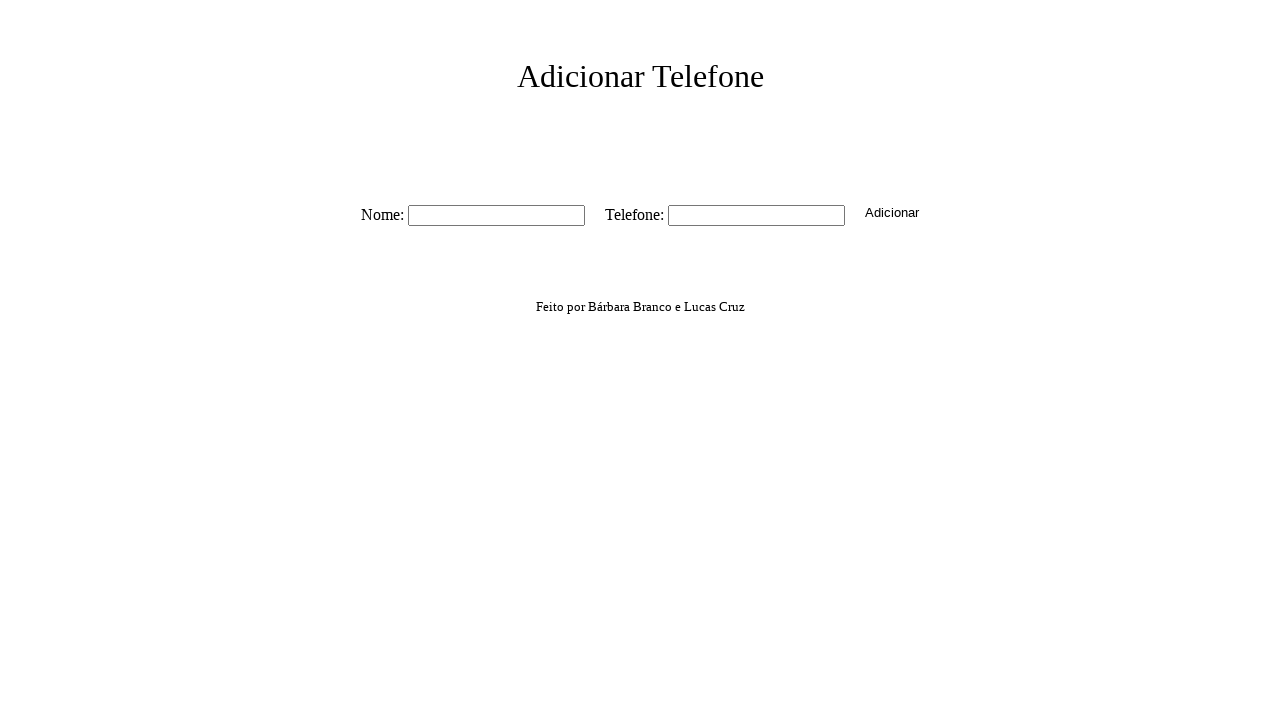

Name field loaded
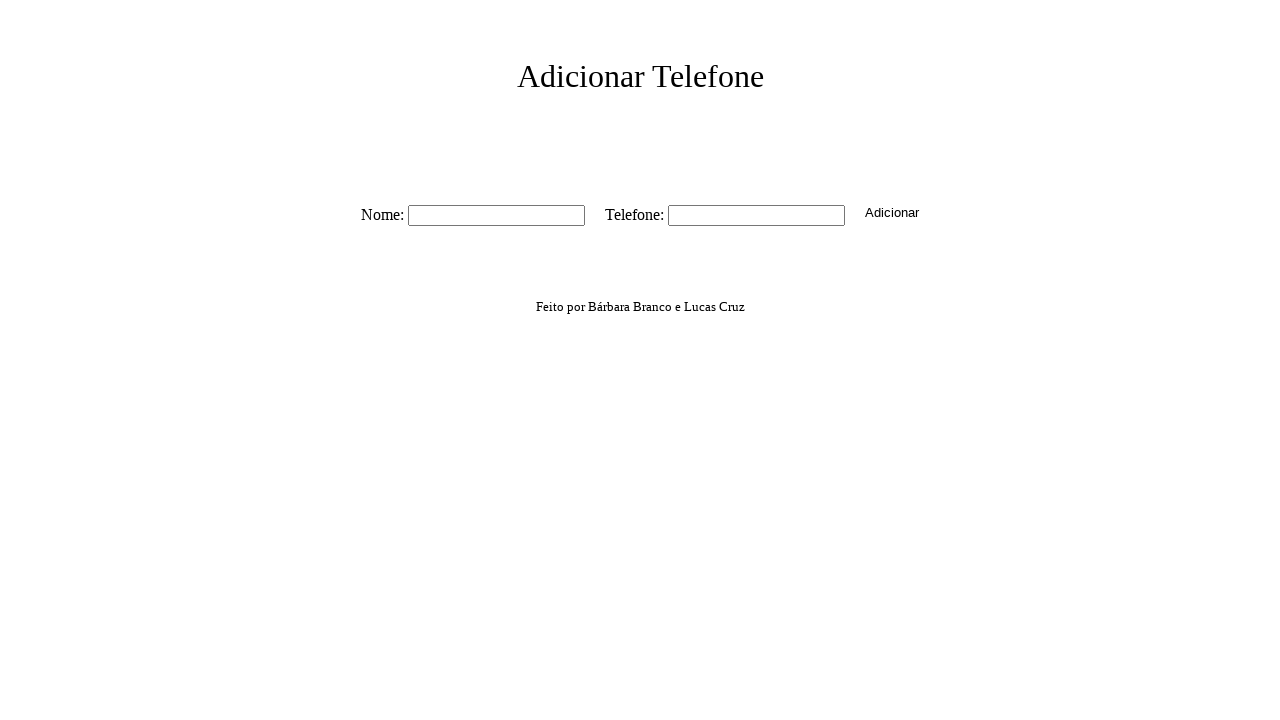

Filled name field with 'Valid Name' on #nome
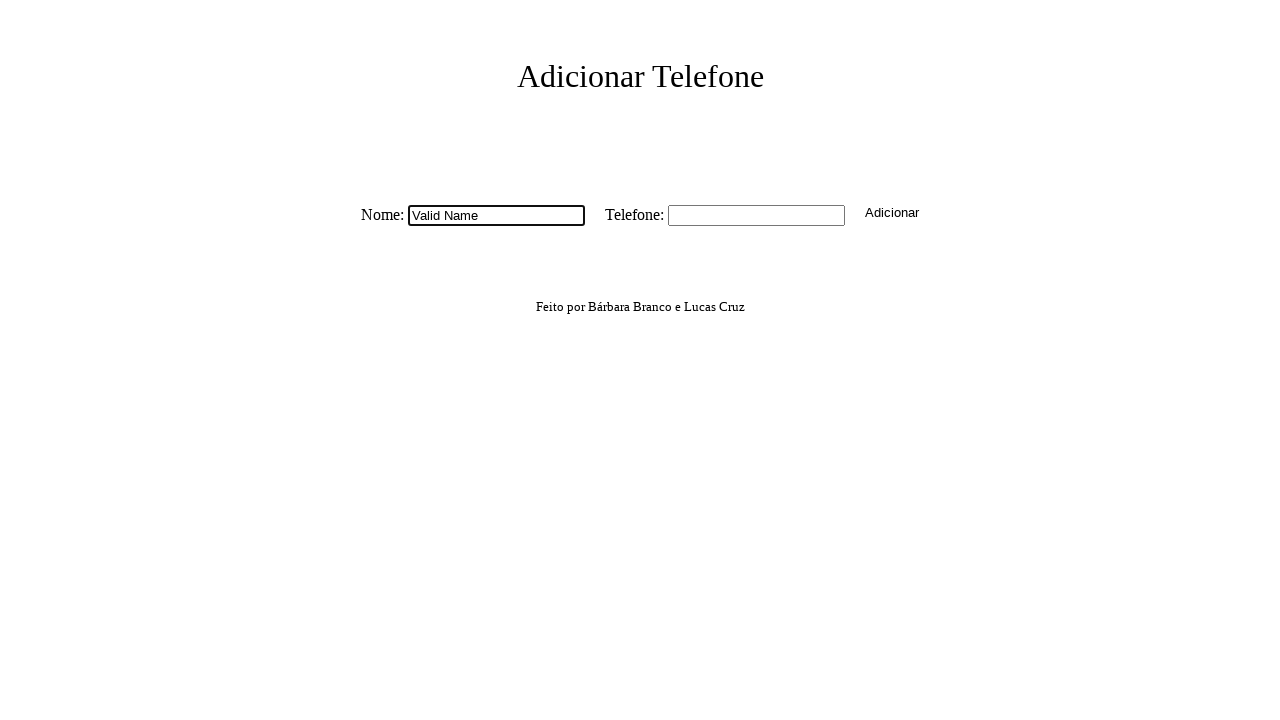

Filled phone field with duplicate phone number '555-444-3333' on #tel
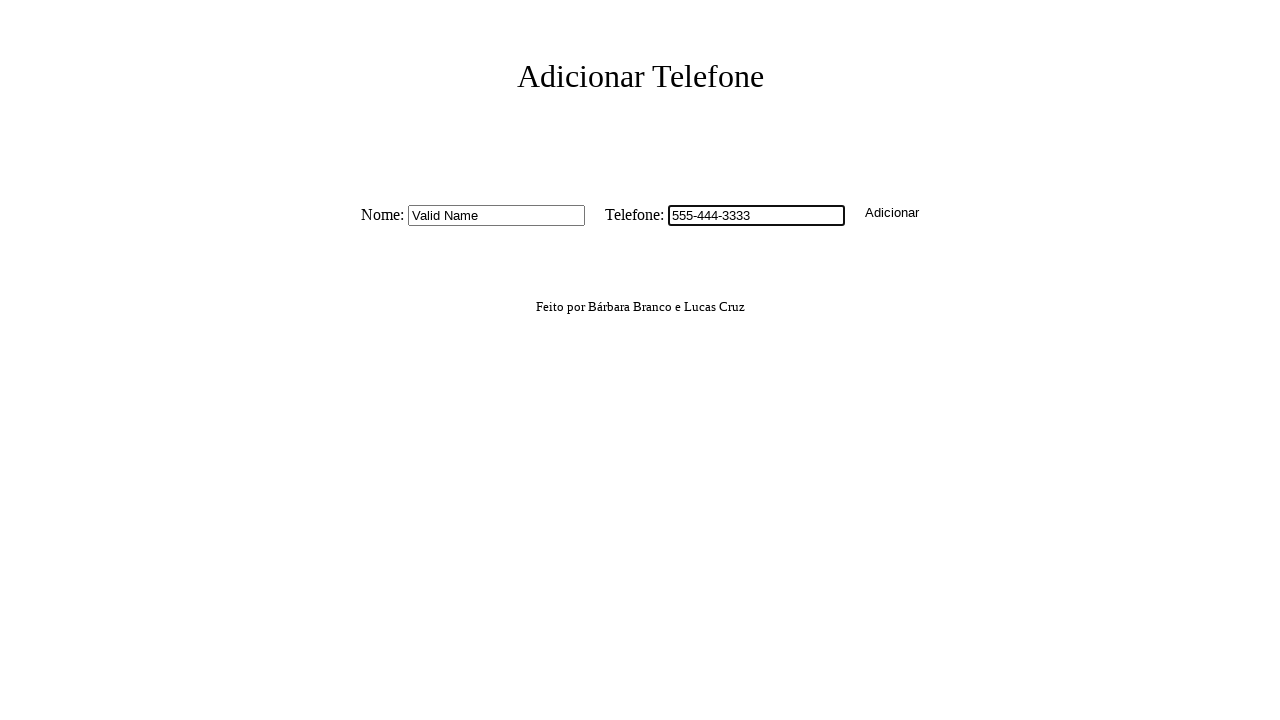

Clicked submit button to add first contact at (892, 212) on button.button-create
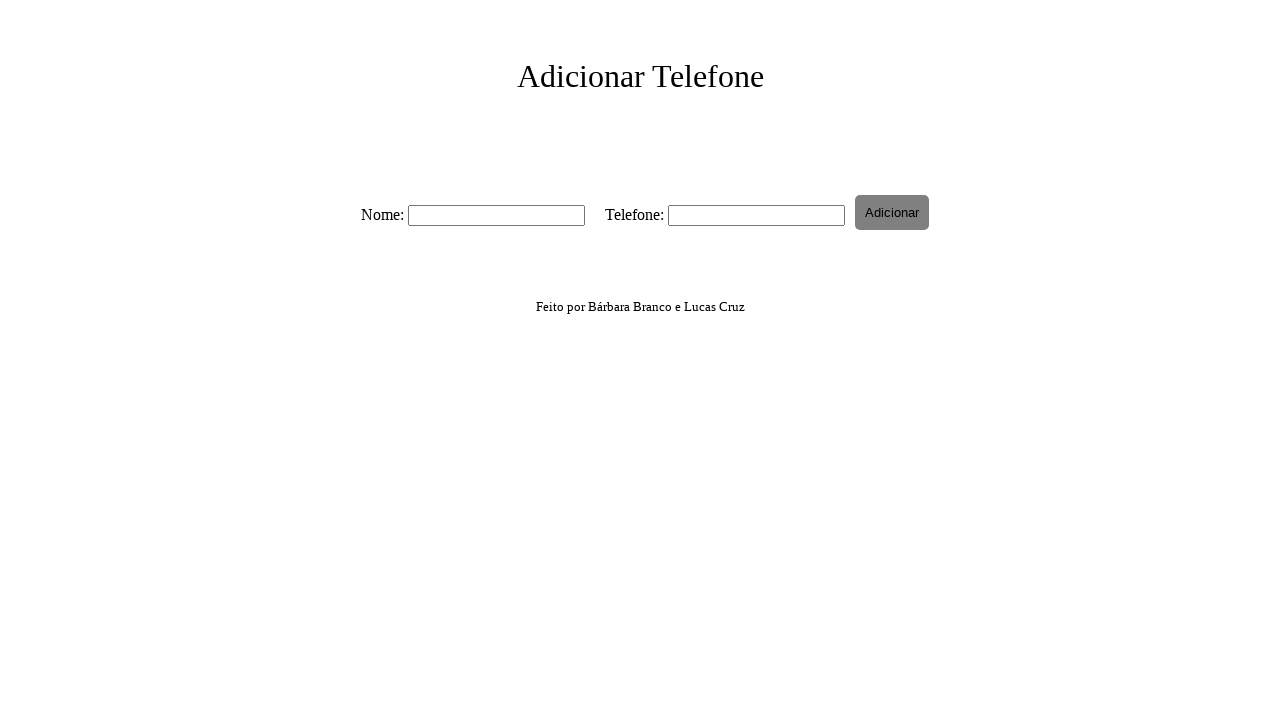

Waited 1000ms for first contact to be created
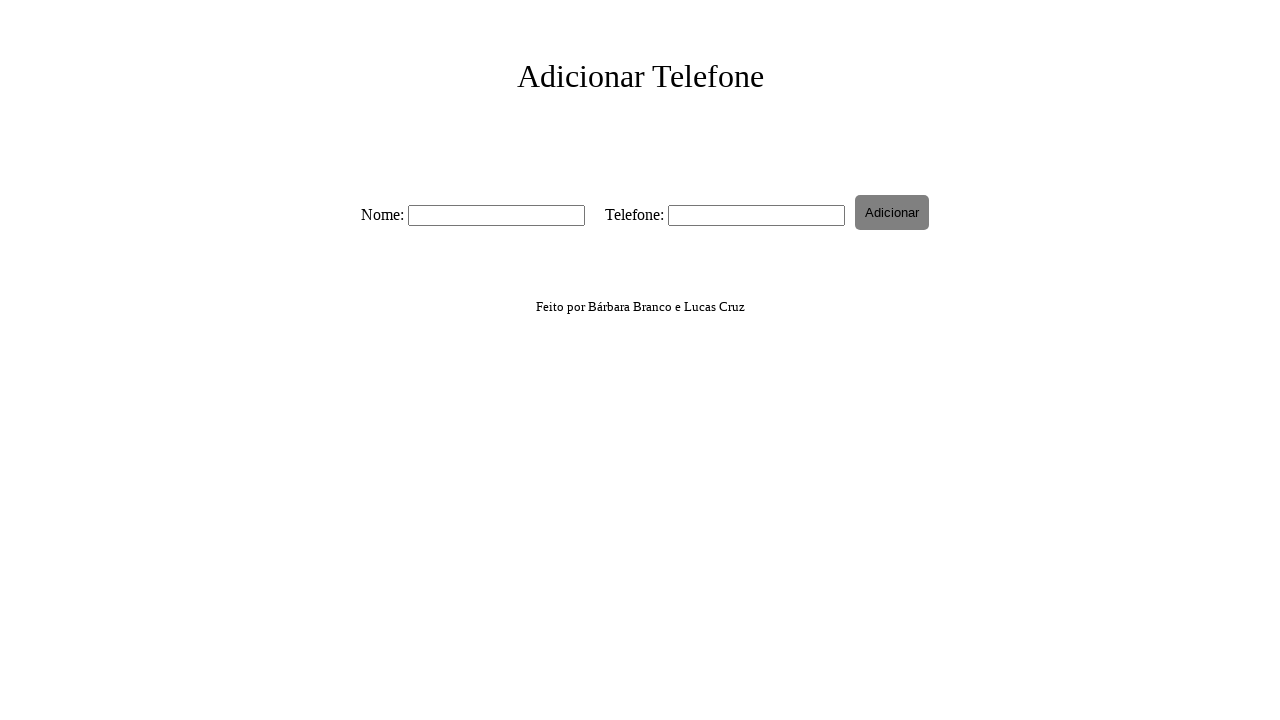

Navigated back to home page
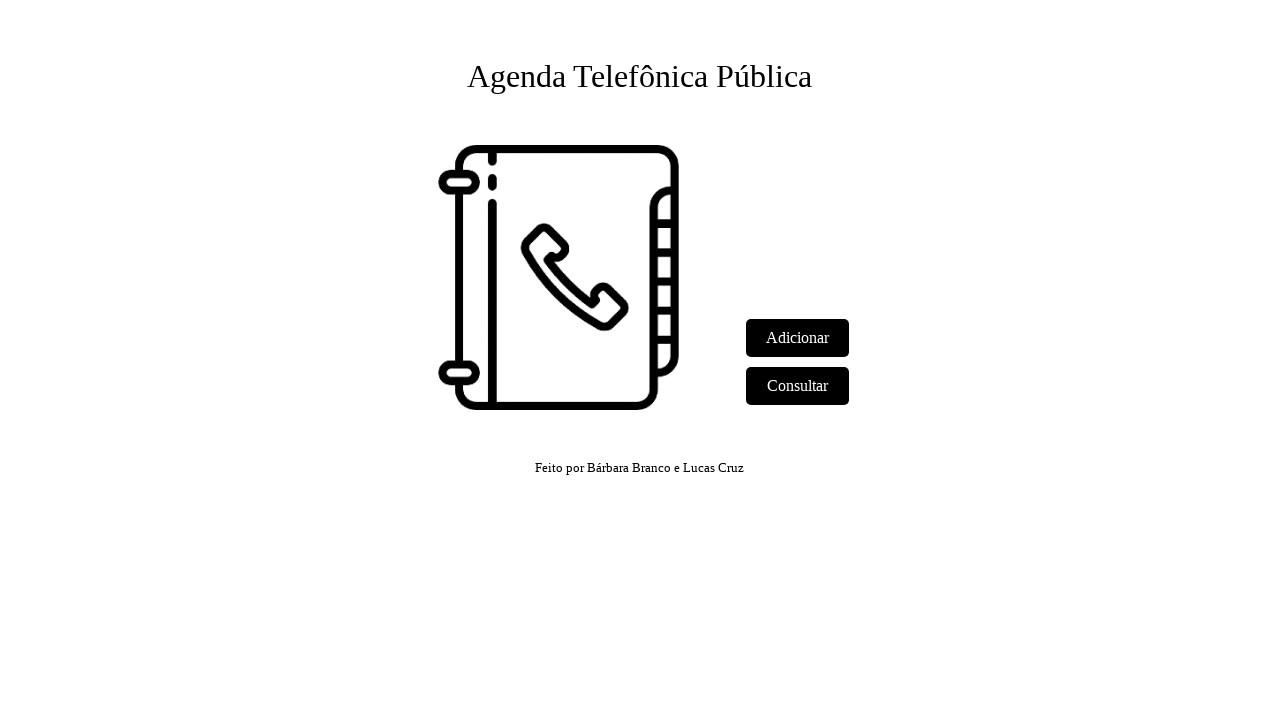

Clicked 'Adicionar' link again to add another contact at (798, 338) on text=Adicionar
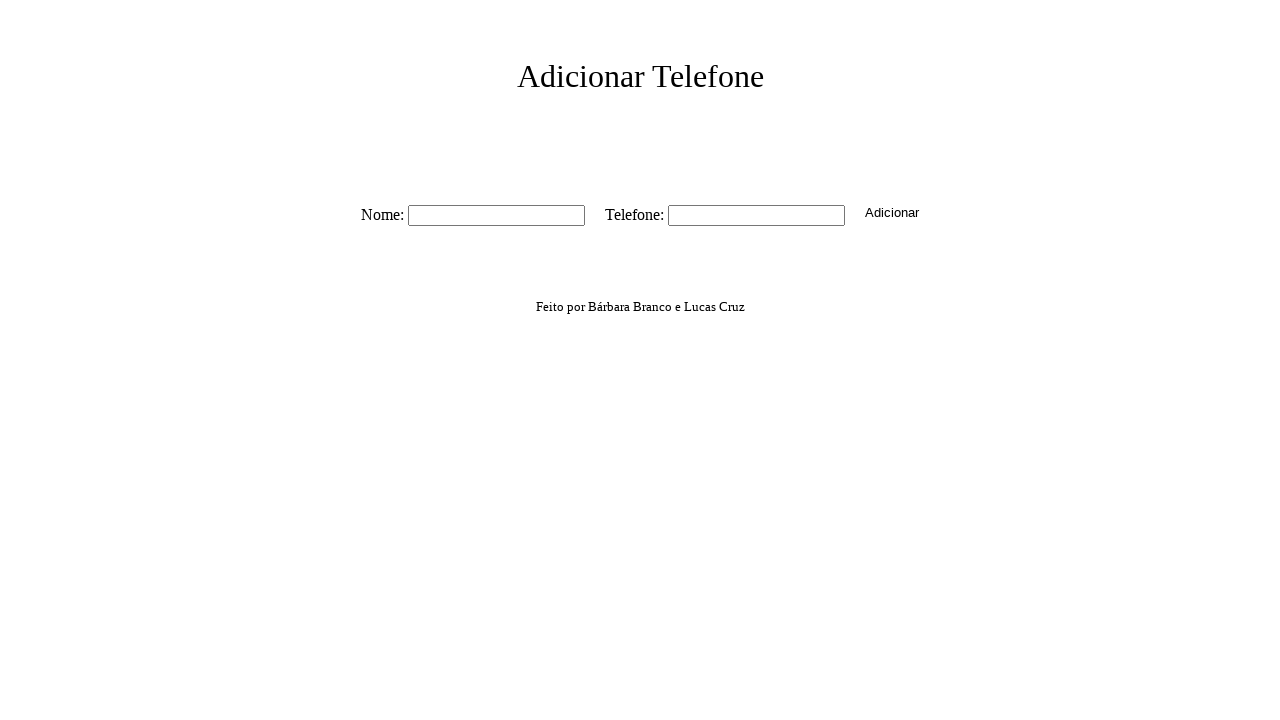

Name field loaded for second contact
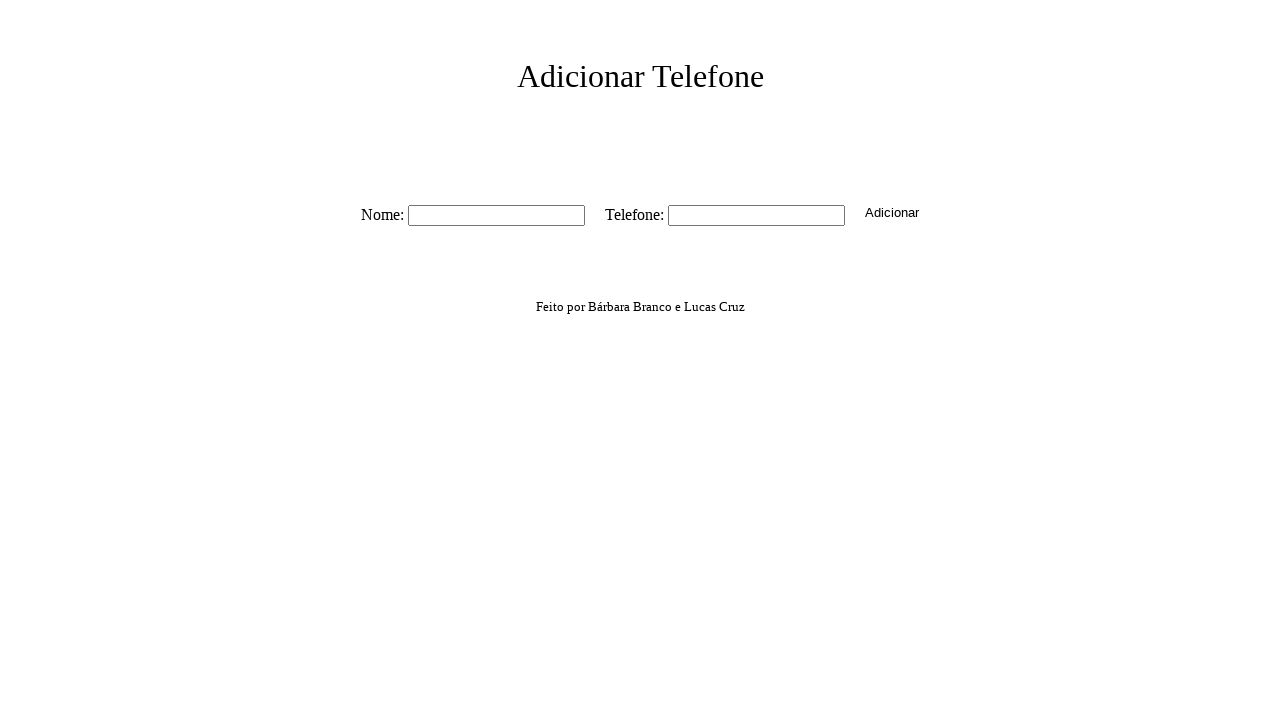

Filled name field with 'Another Valid Name' for second contact on #nome
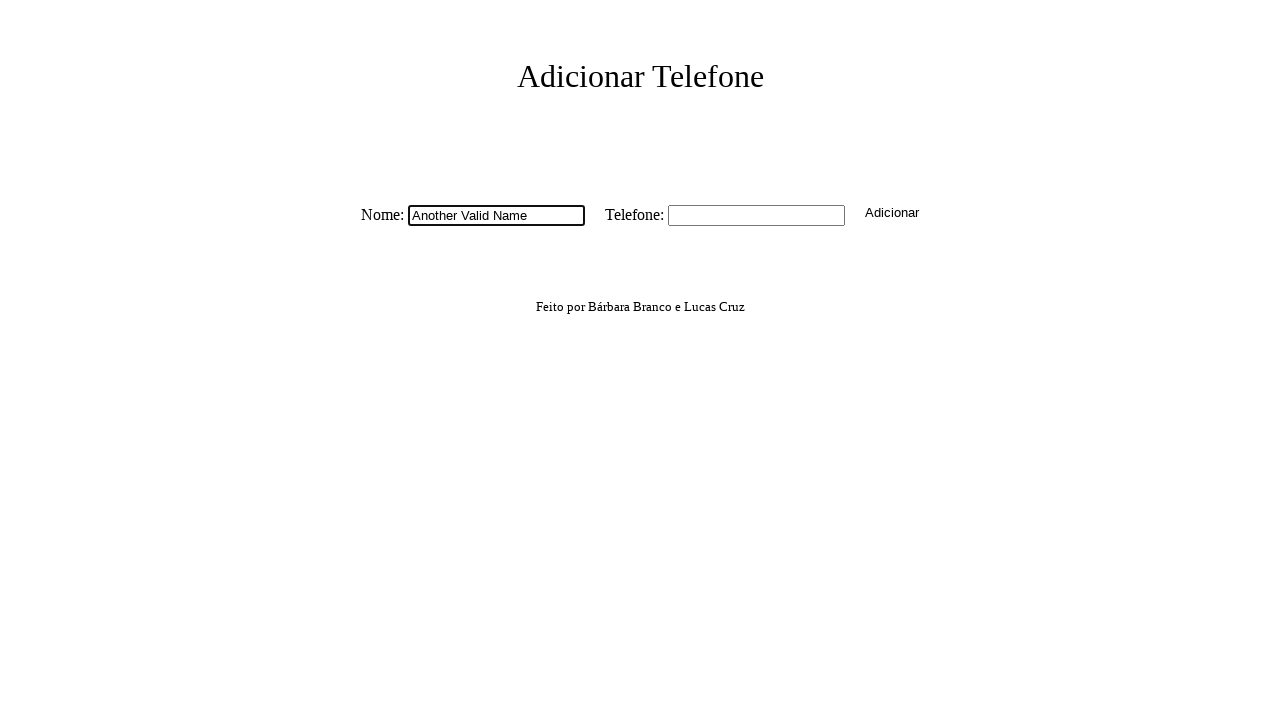

Filled phone field with duplicate phone number '555-444-3333' on #tel
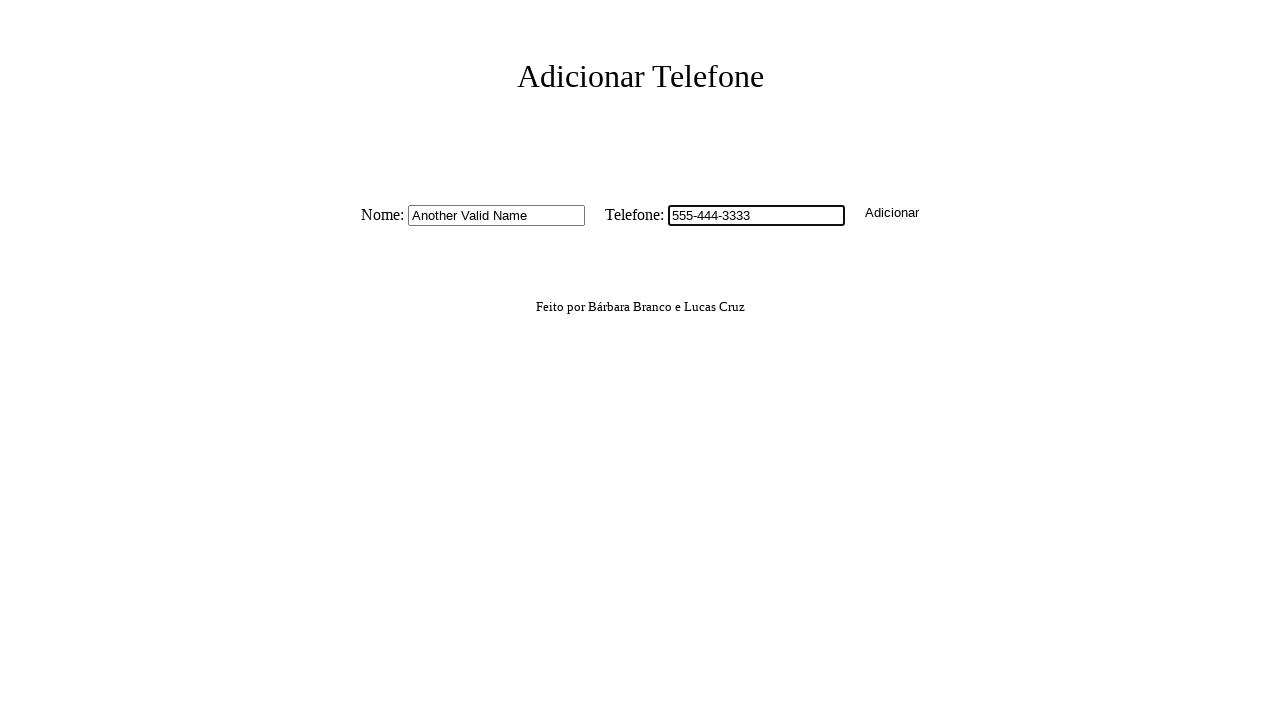

Clicked submit button with duplicate phone number - expecting error message at (892, 212) on button.button-create
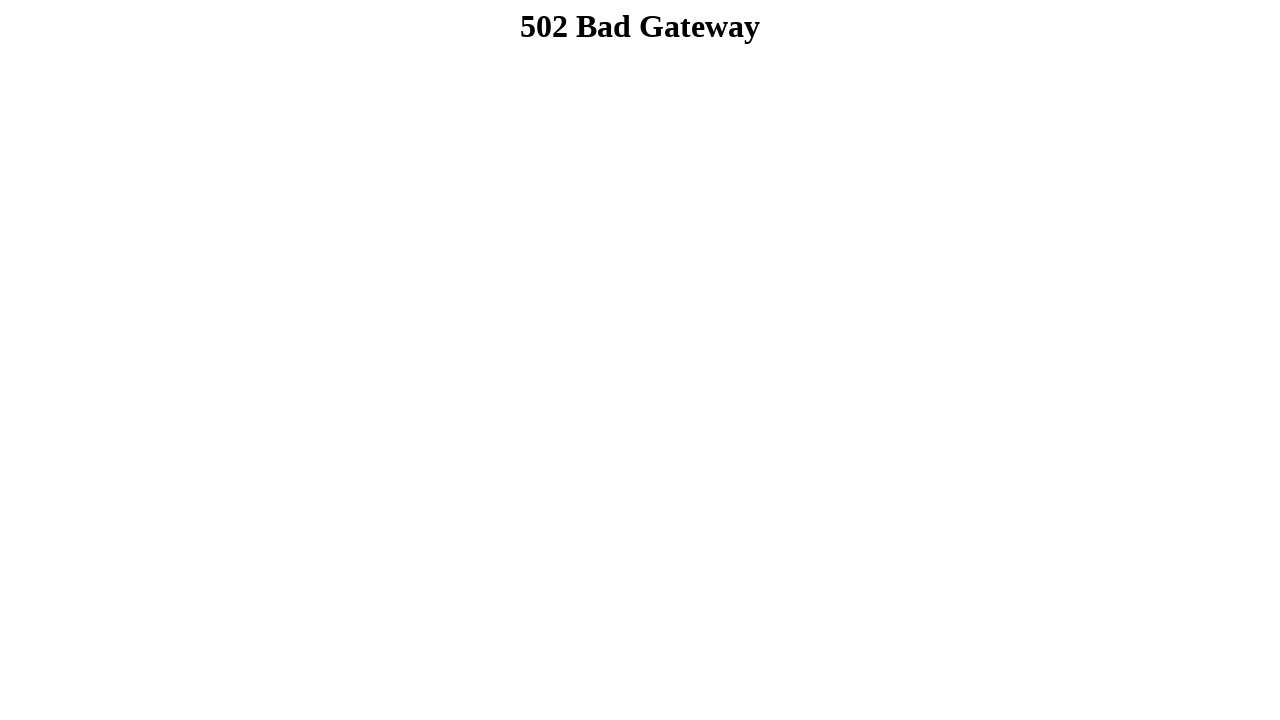

Waited 500ms for error message to appear
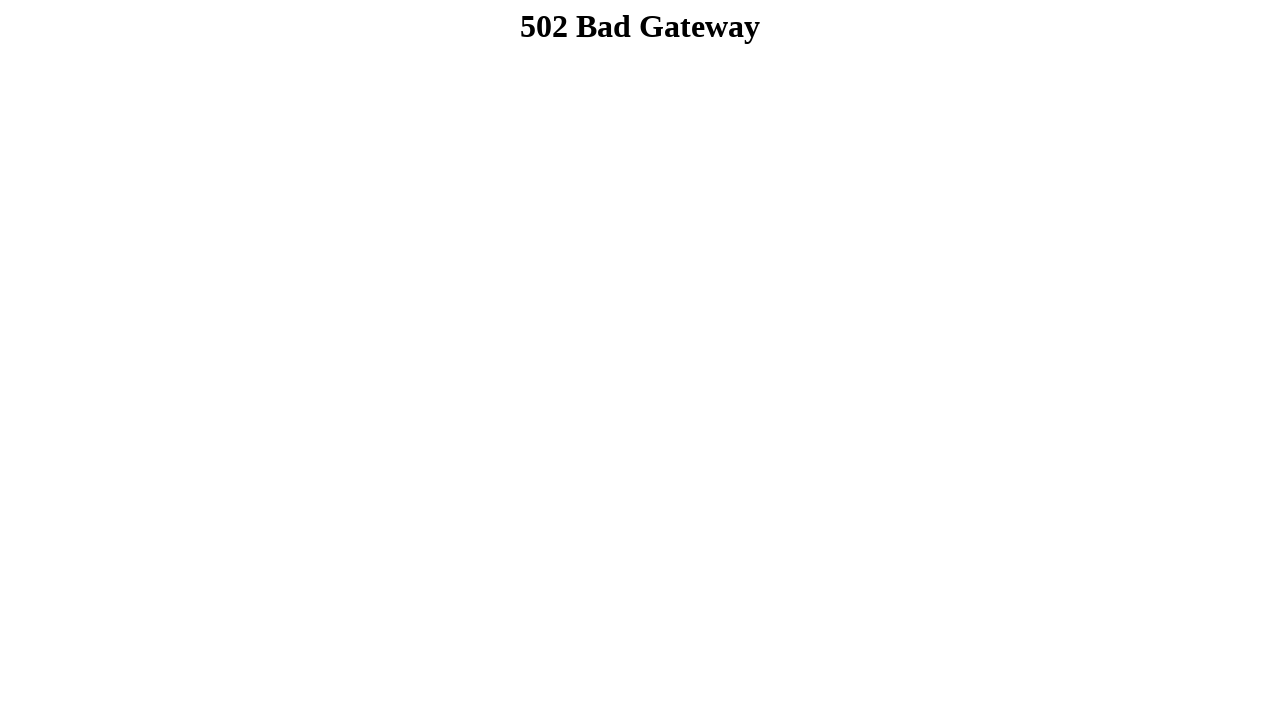

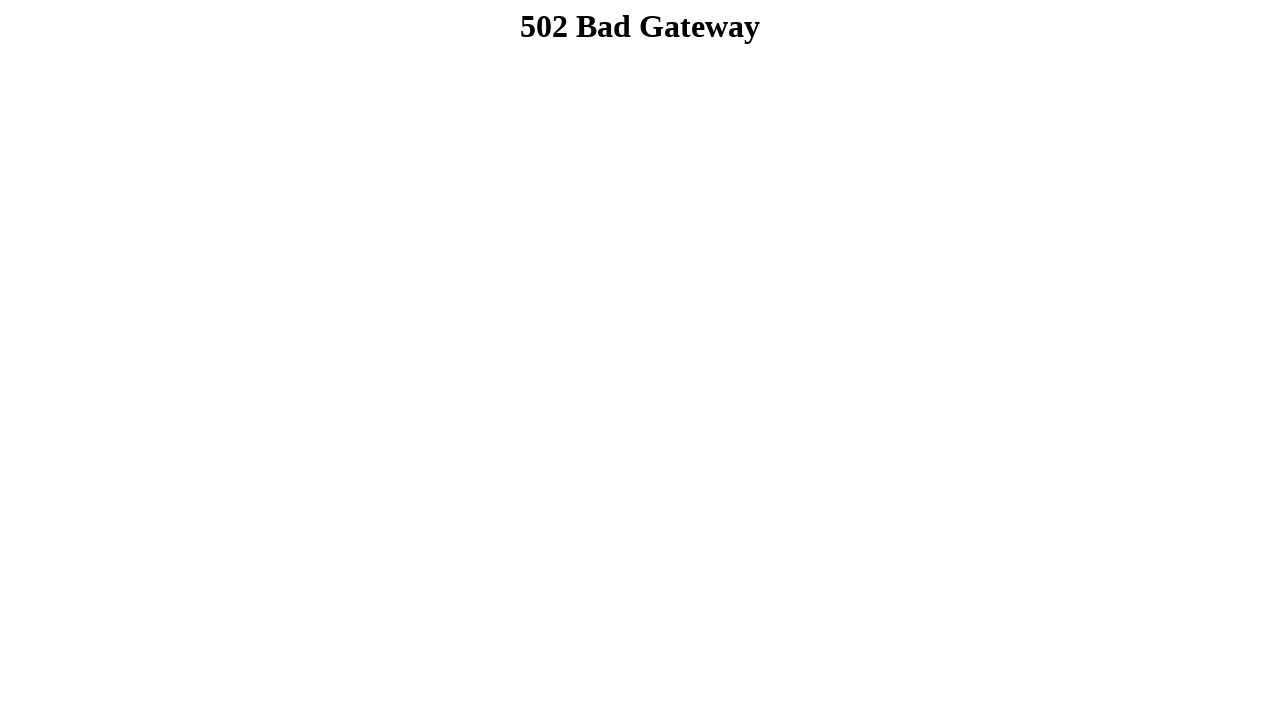